Tests text box interactions including appending text to a field, clearing and entering text in another field, and verifying element properties like value, enabled state, and visibility.

Starting URL: https://www.leafground.com/input.xhtml

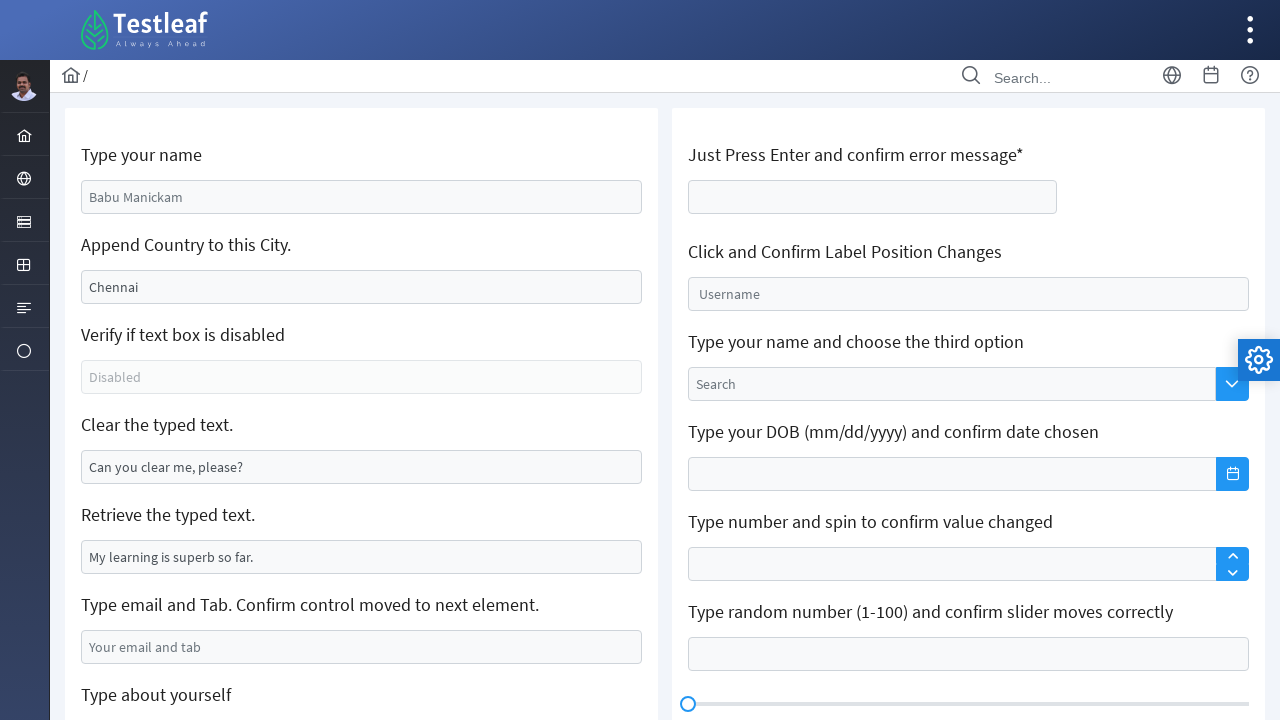

Appended ' Madurai' to the first text field
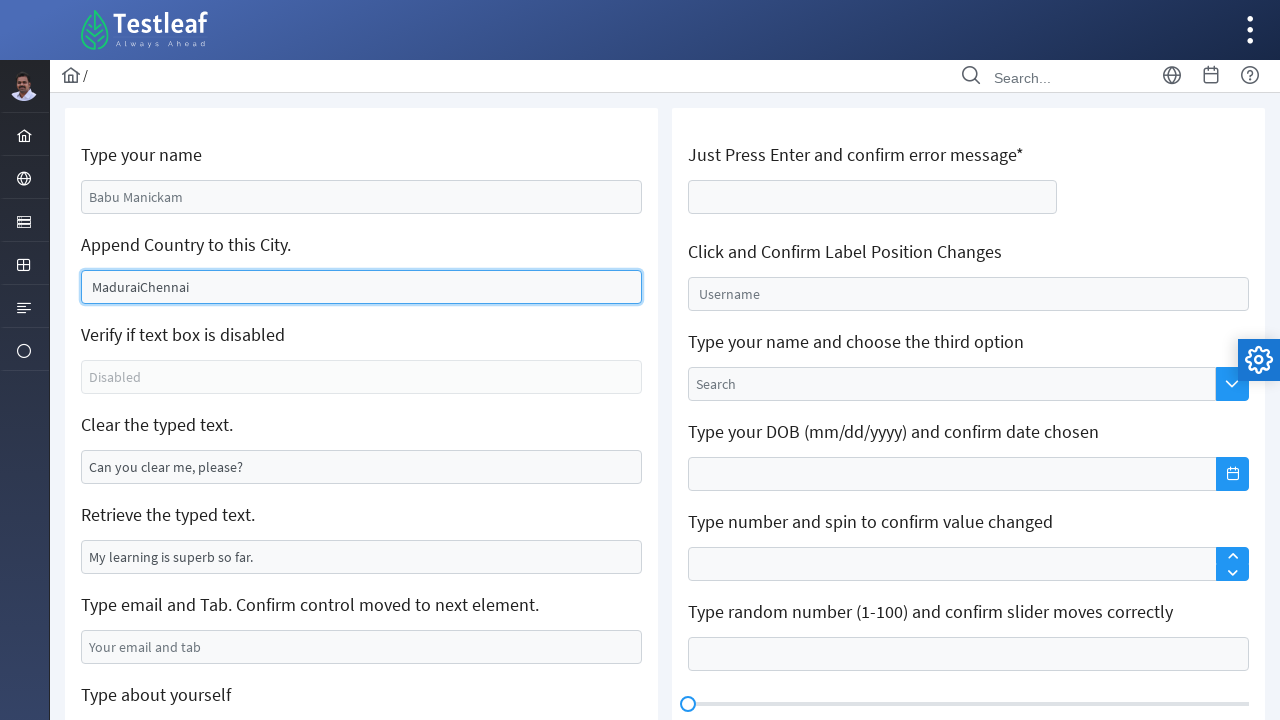

Located the second text field
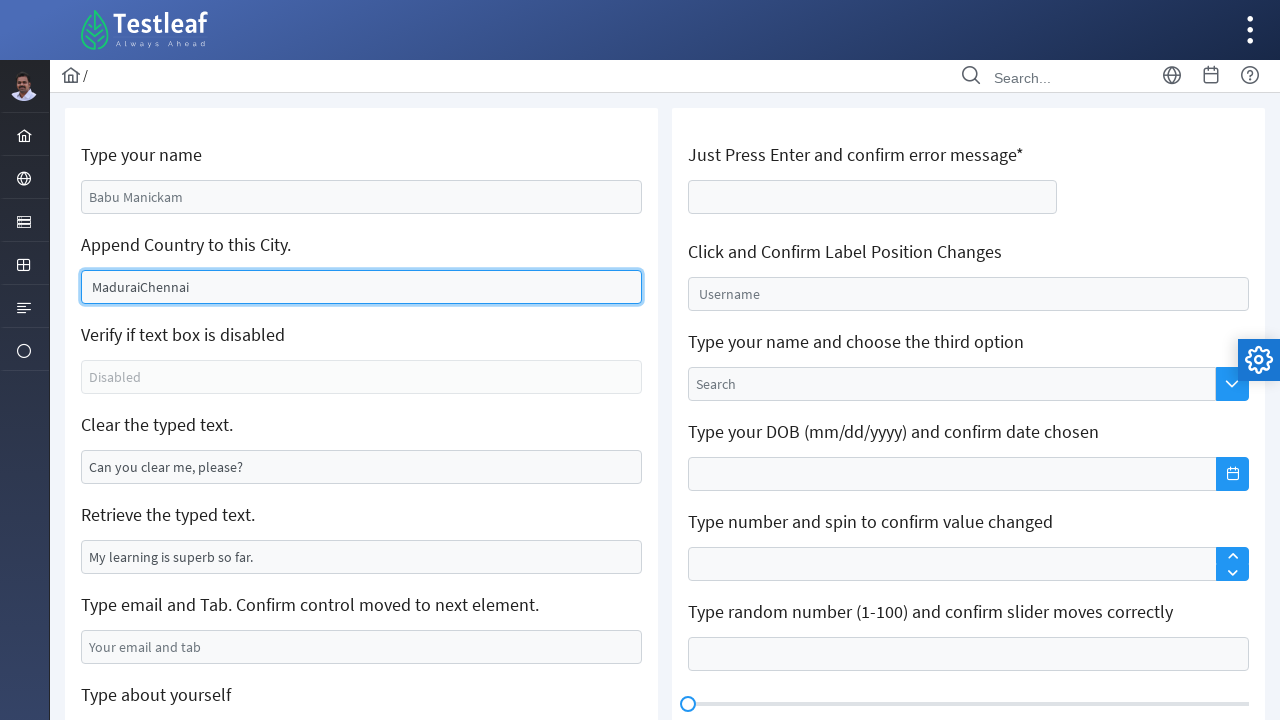

Cleared the second text field on #j_idt88\:j_idt95
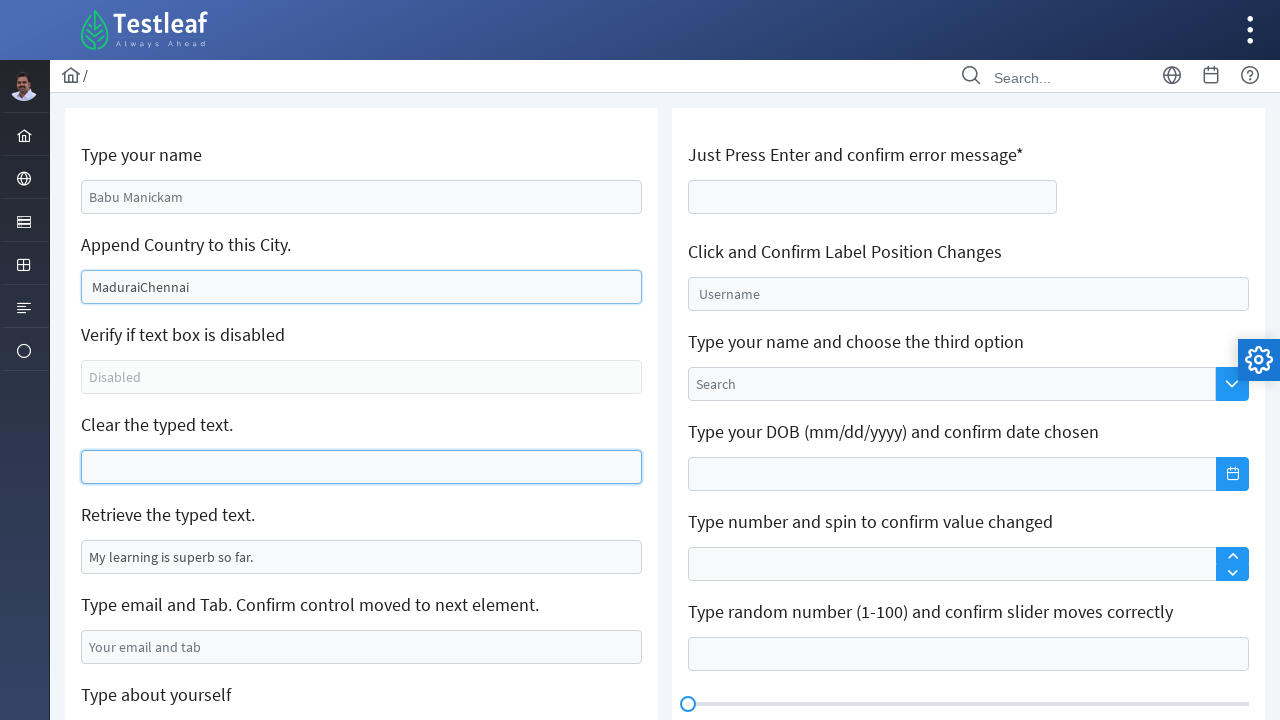

Filled the second text field with 'some text' on #j_idt88\:j_idt95
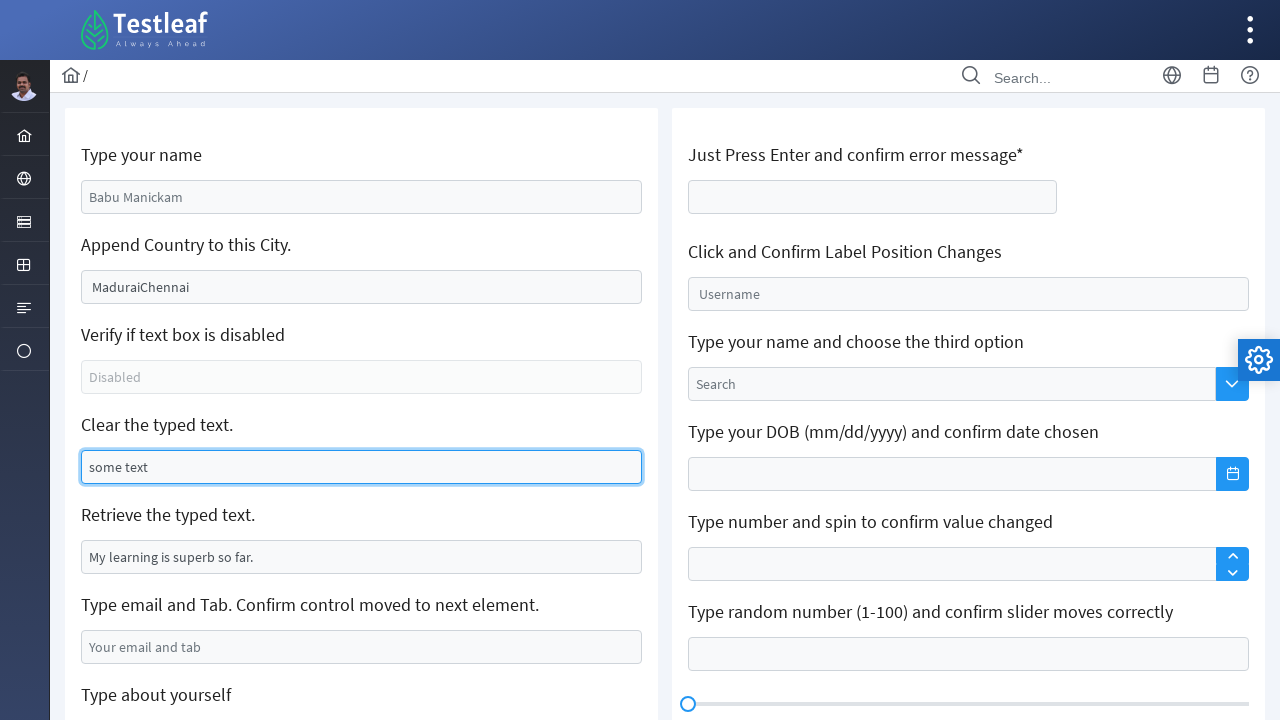

Retrieved value attribute: 'Can you clear me, please?'
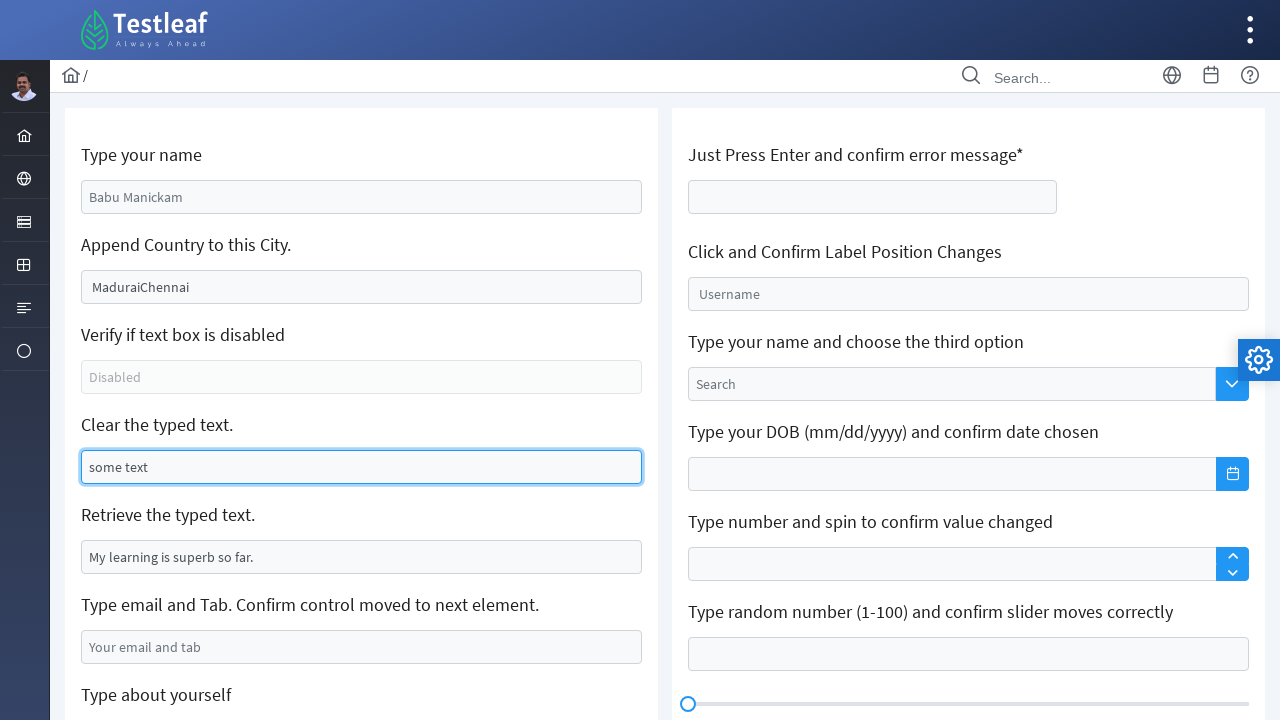

Printed value to console: Can you clear me, please?
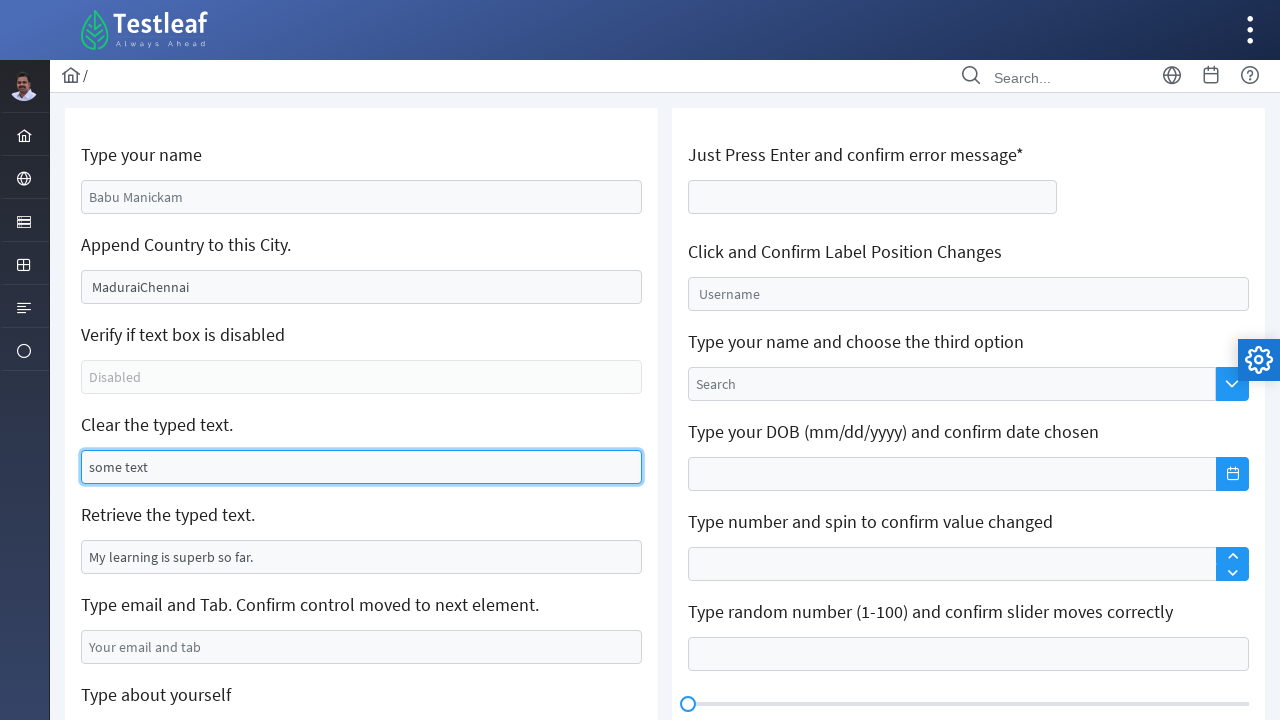

Verified text field is enabled: True
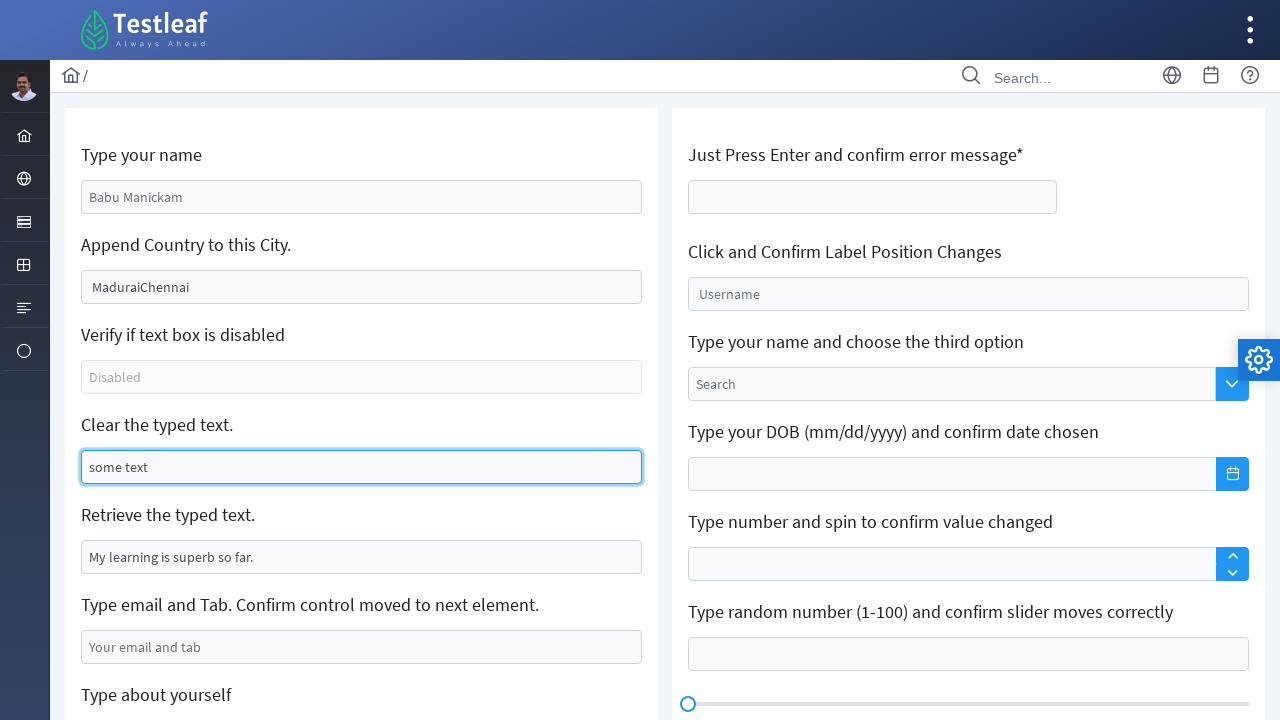

Printed enabled state to console: True
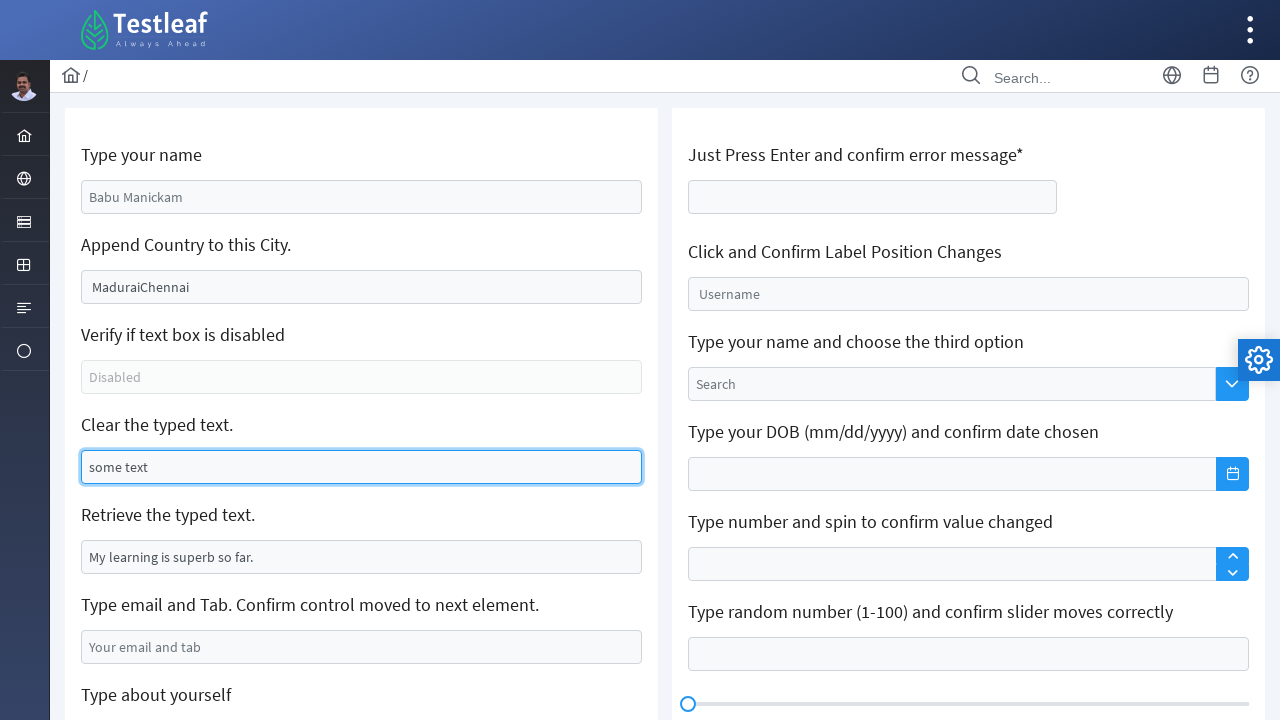

Verified text field is visible: True
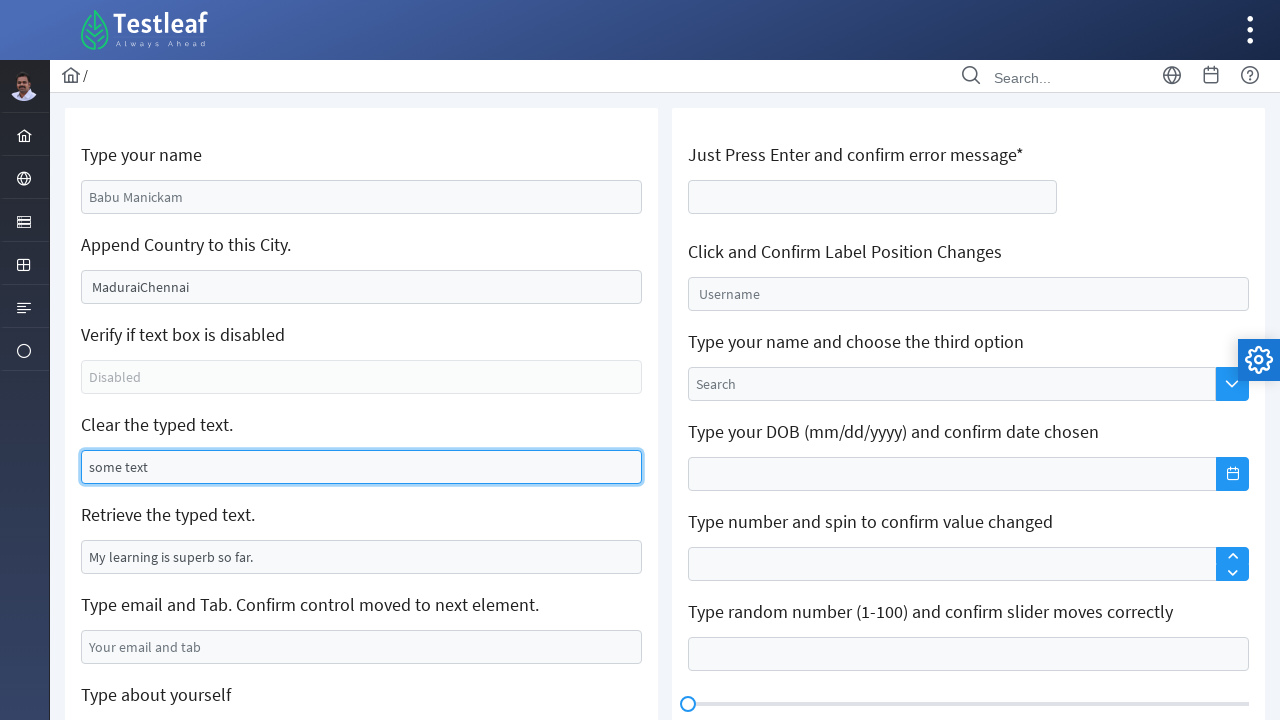

Printed visibility state to console: True
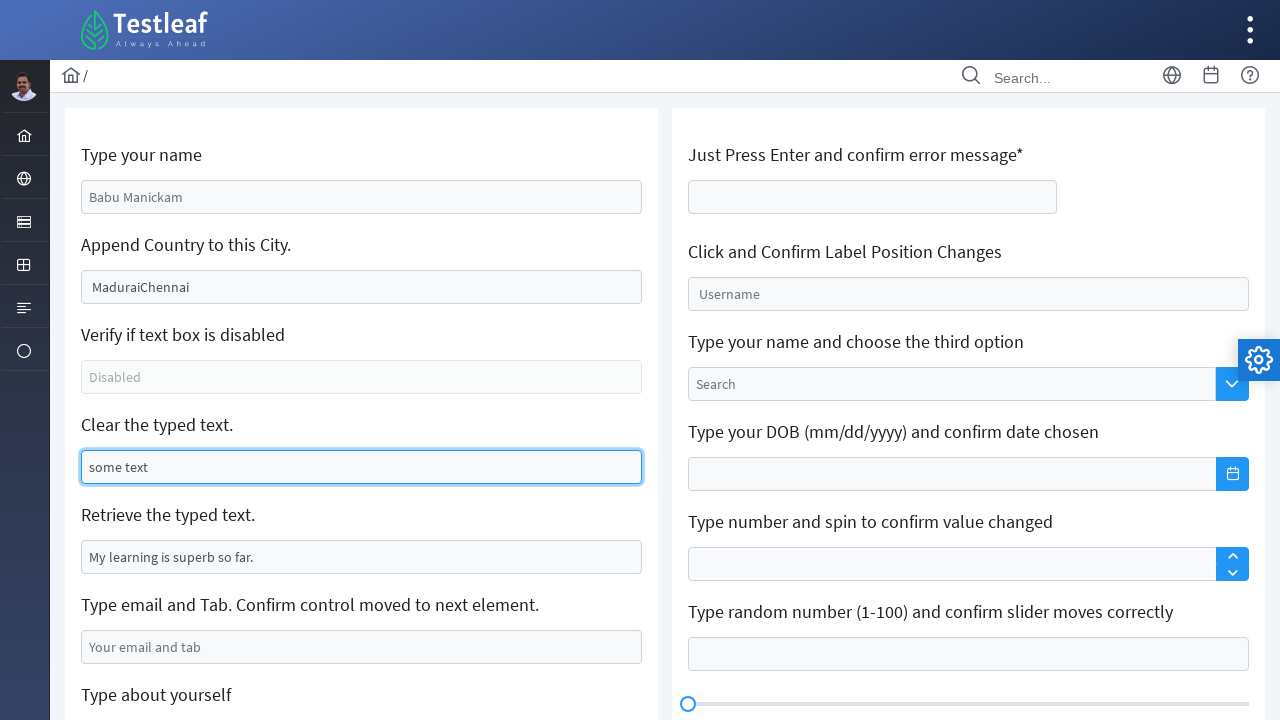

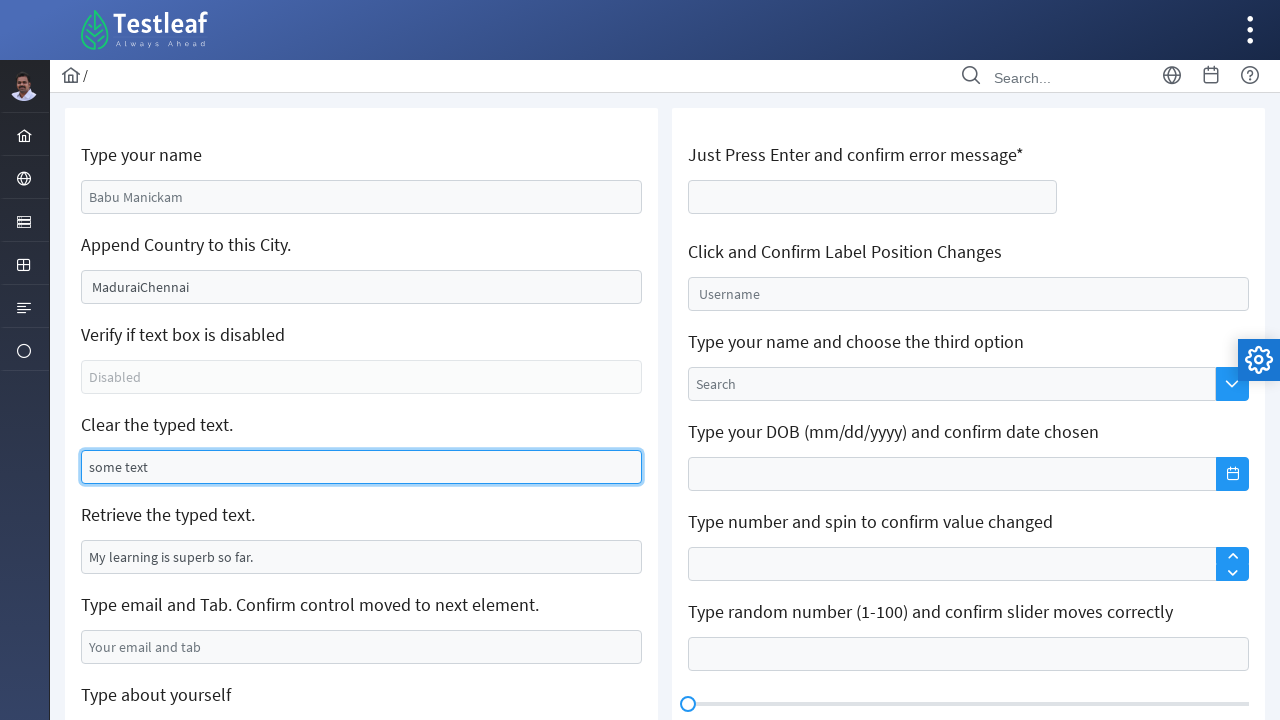